Tests adding multiple todo items to a todo list and verifies they appear correctly

Starting URL: https://demo.playwright.dev/todomvc

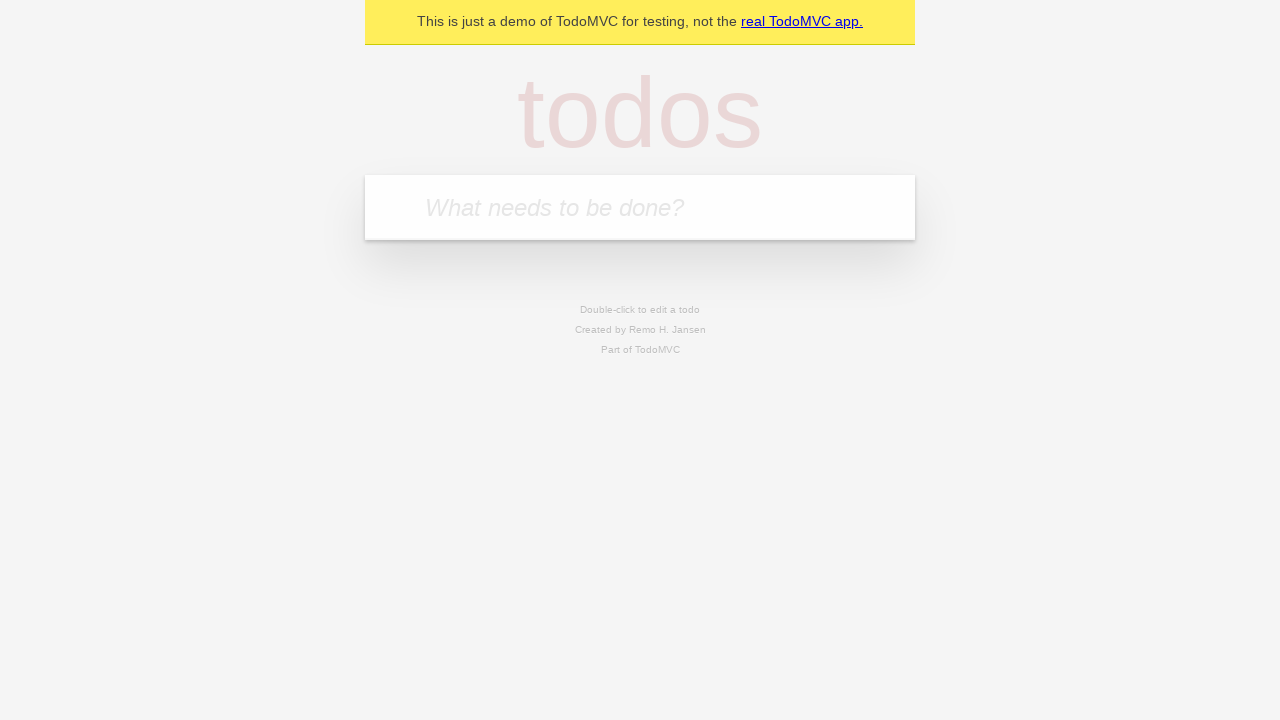

Located the new todo input field with placeholder 'What needs to be done?'
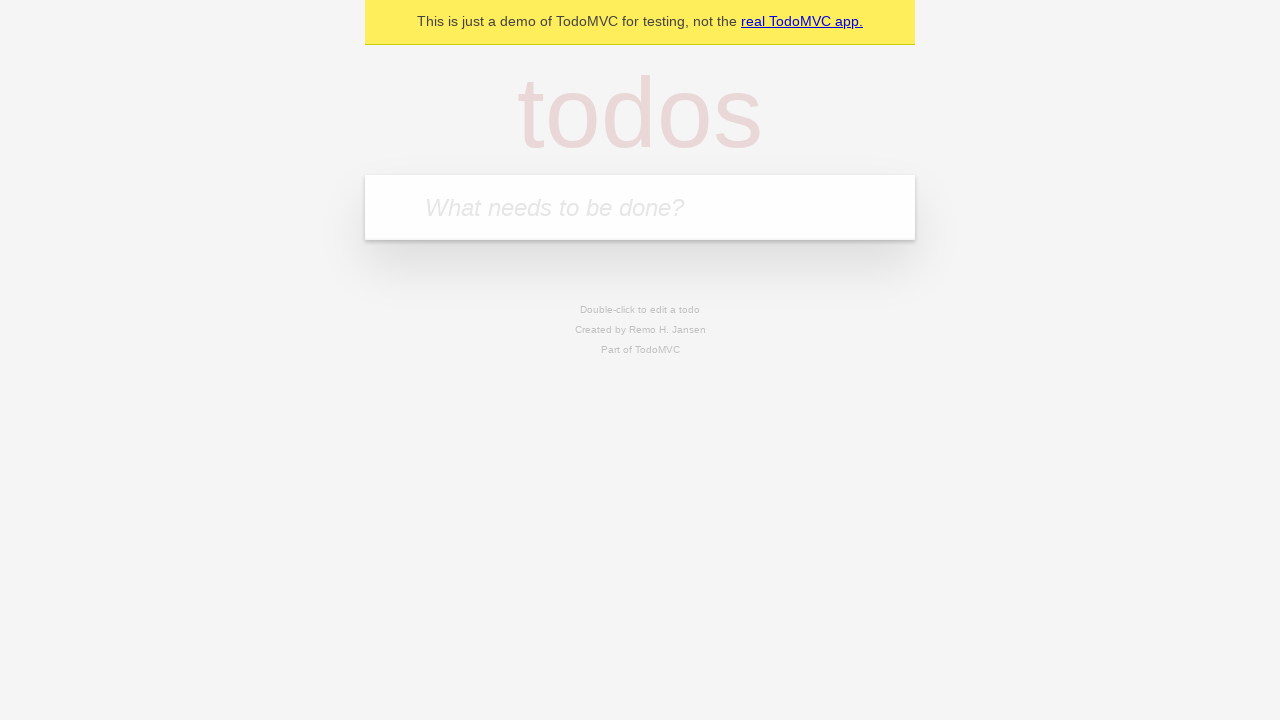

Filled first todo item with 'buy some cheese' on internal:attr=[placeholder="What needs to be done?"i]
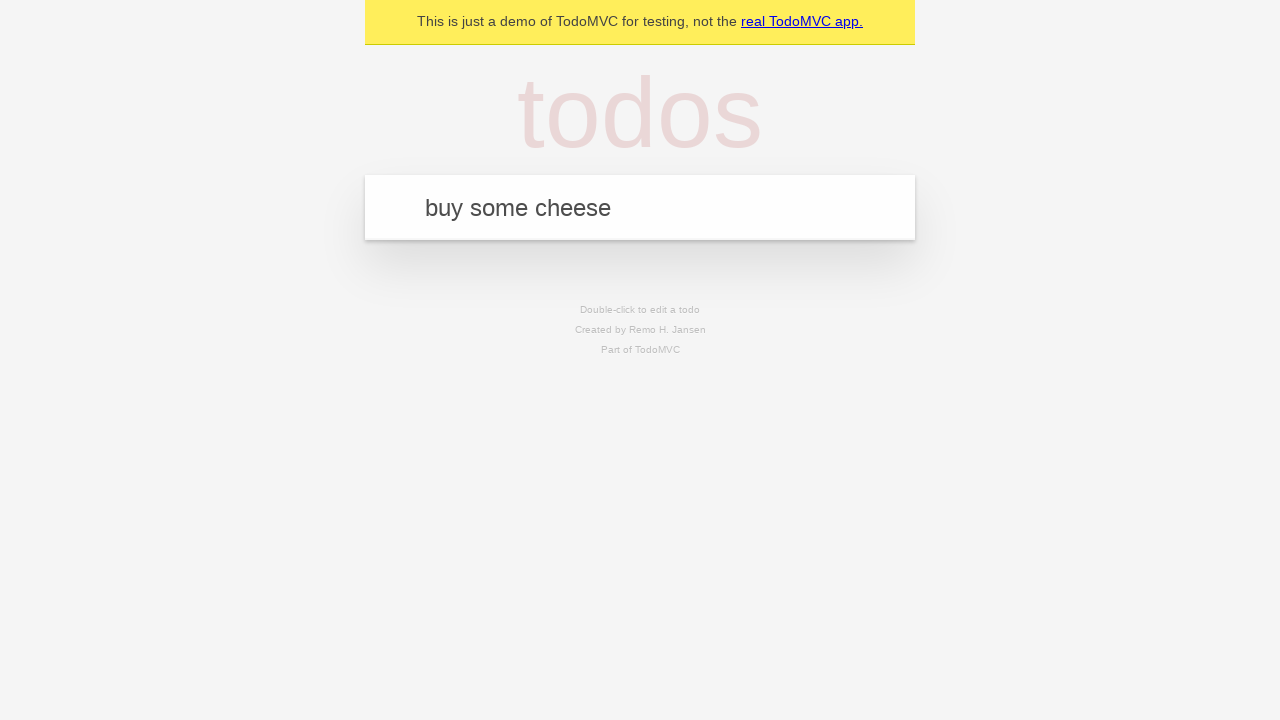

Pressed Enter to add first todo item on internal:attr=[placeholder="What needs to be done?"i]
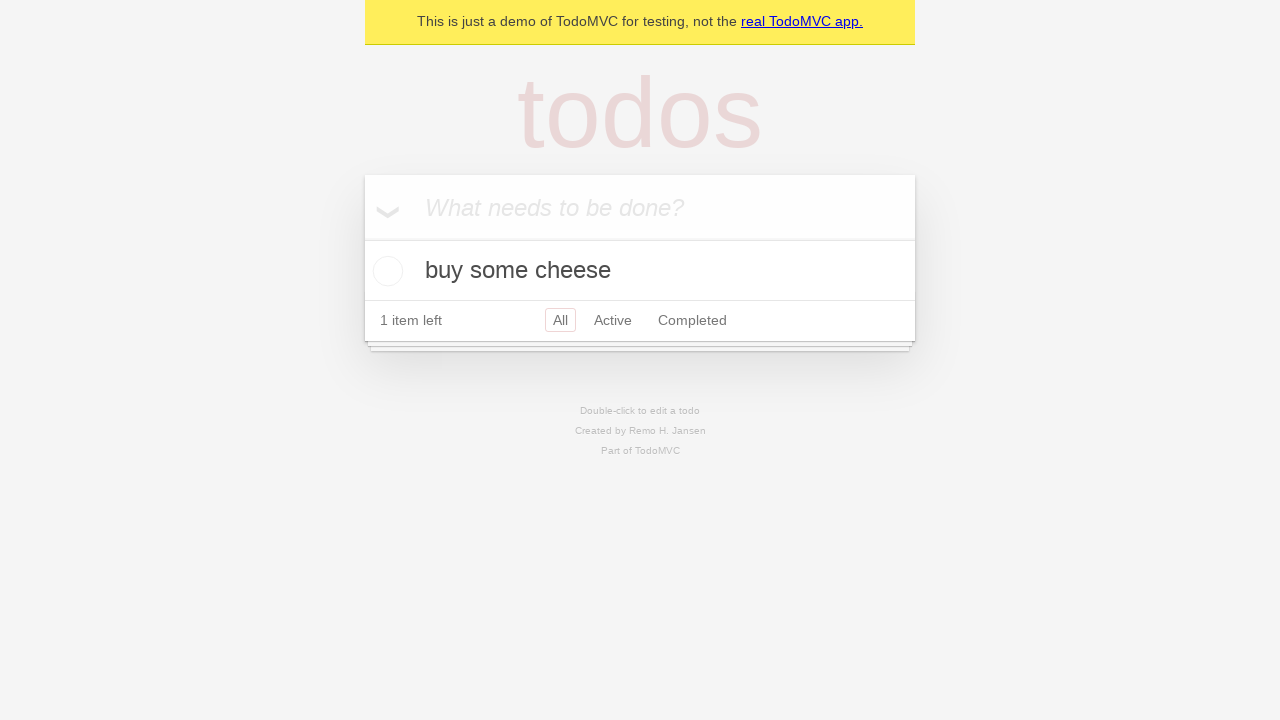

First todo item appeared in the list
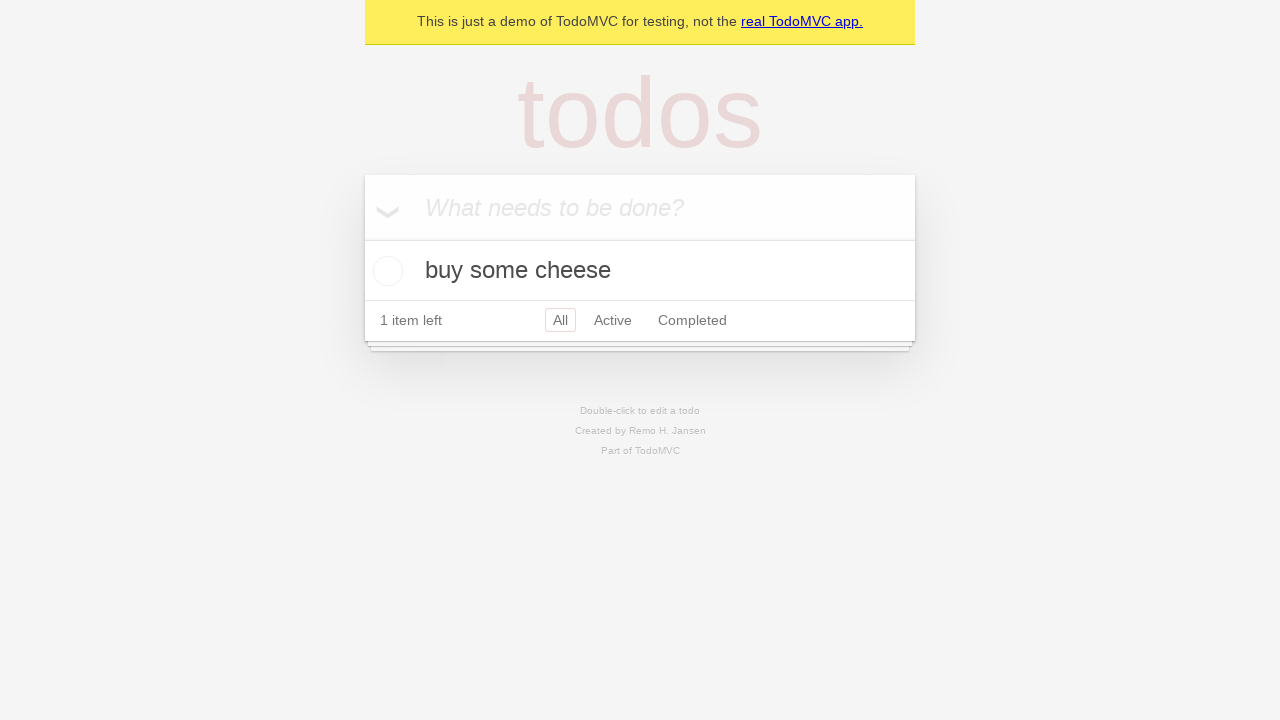

Filled second todo item with 'feed the cat' on internal:attr=[placeholder="What needs to be done?"i]
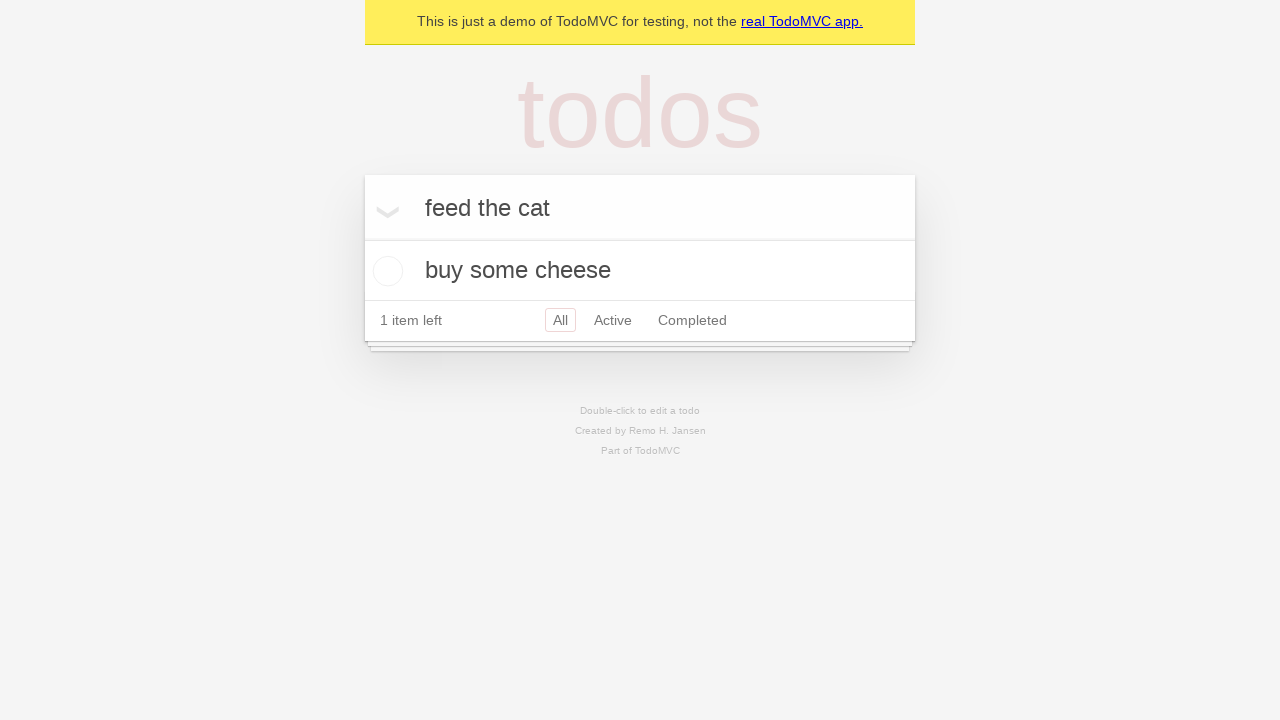

Pressed Enter to add second todo item on internal:attr=[placeholder="What needs to be done?"i]
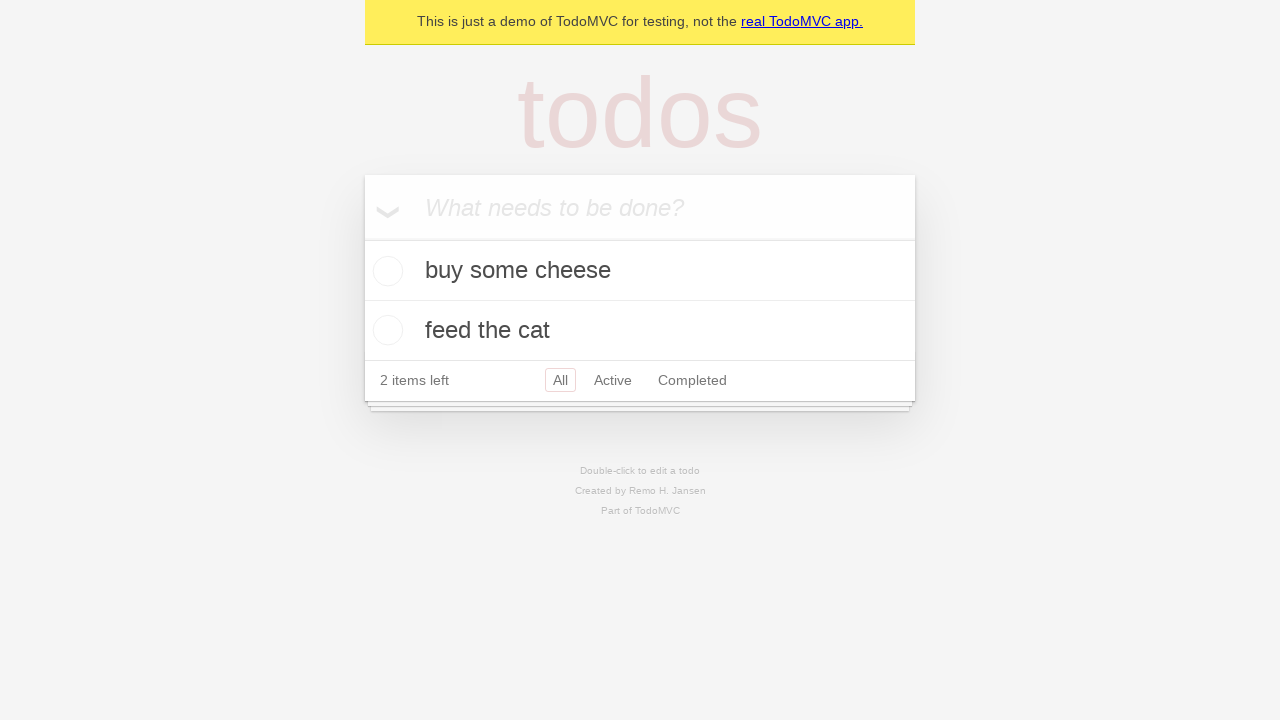

Both todo items are now visible in the list
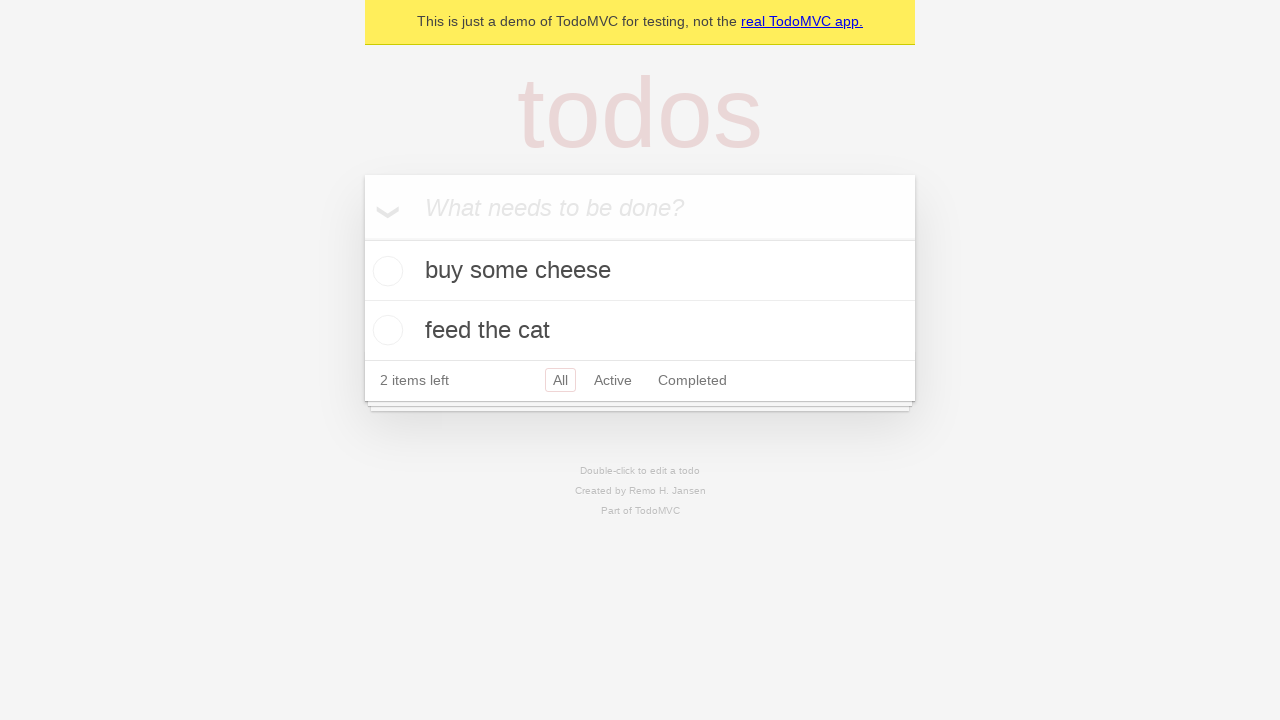

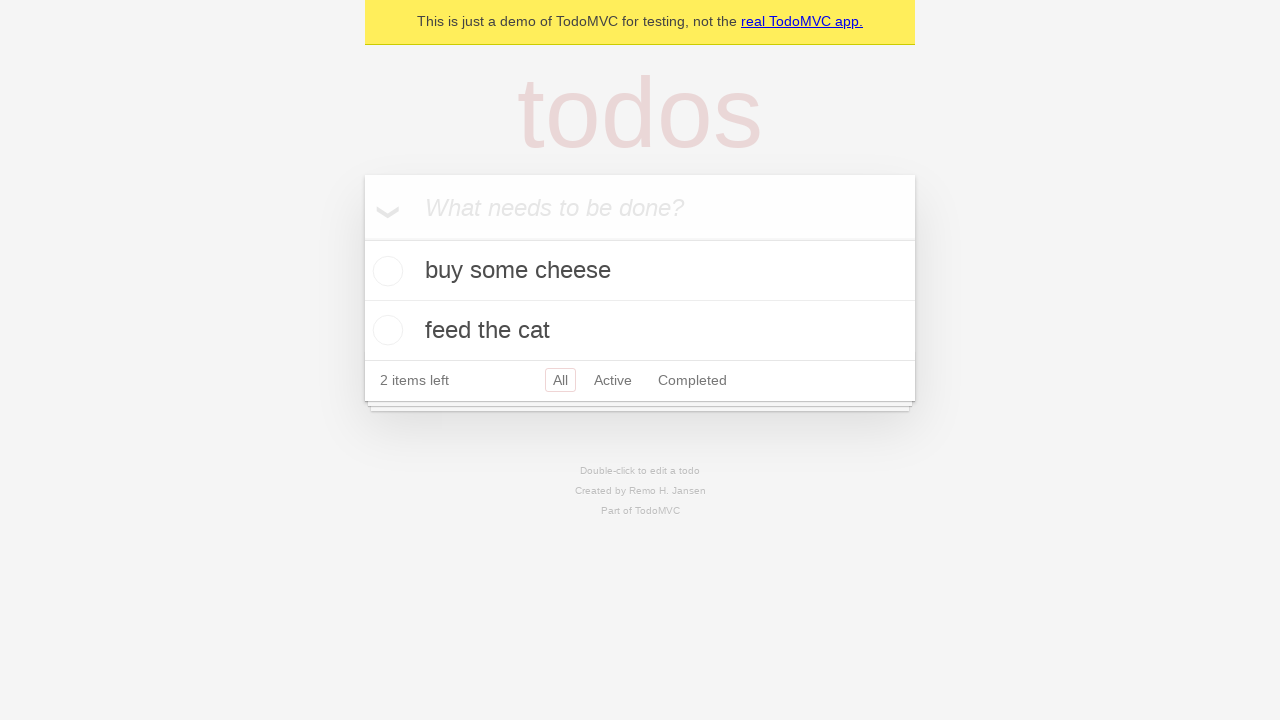